Searches for a public inbox on Mailinator by entering an email name and verifying the public messages page loads

Starting URL: https://www.mailinator.com

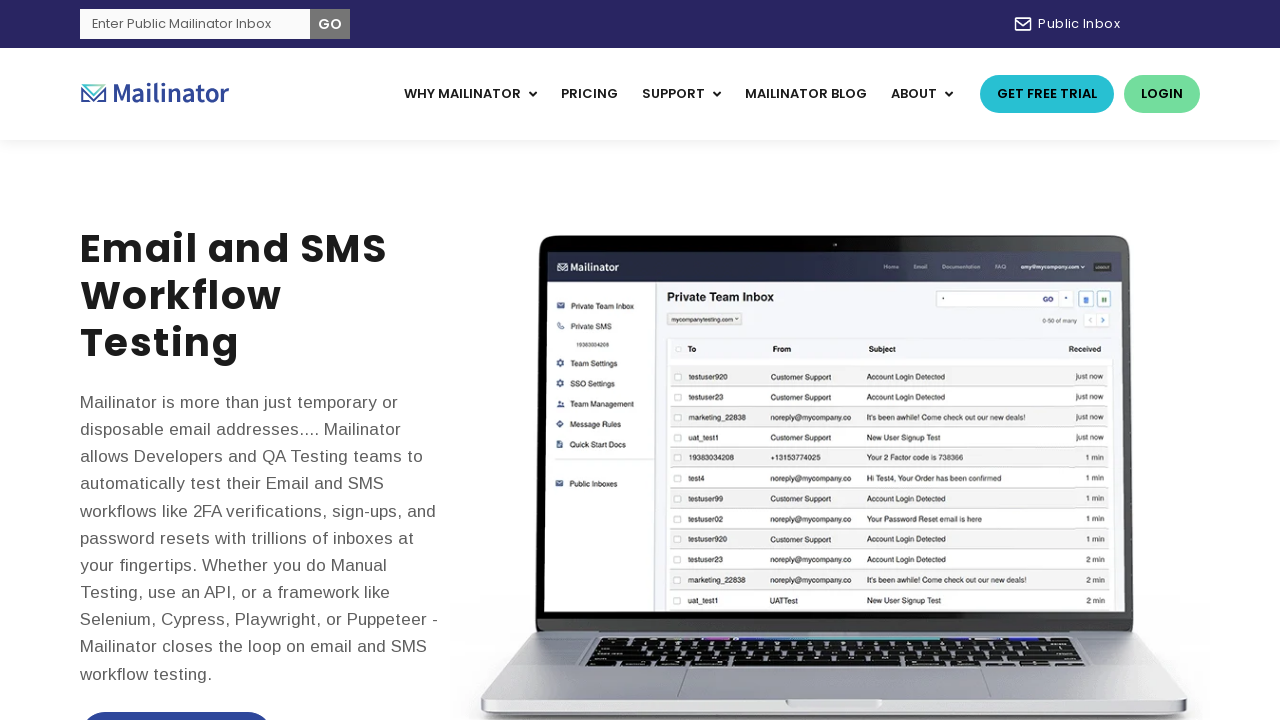

Filled search field with email name 'testinbox847' on #search
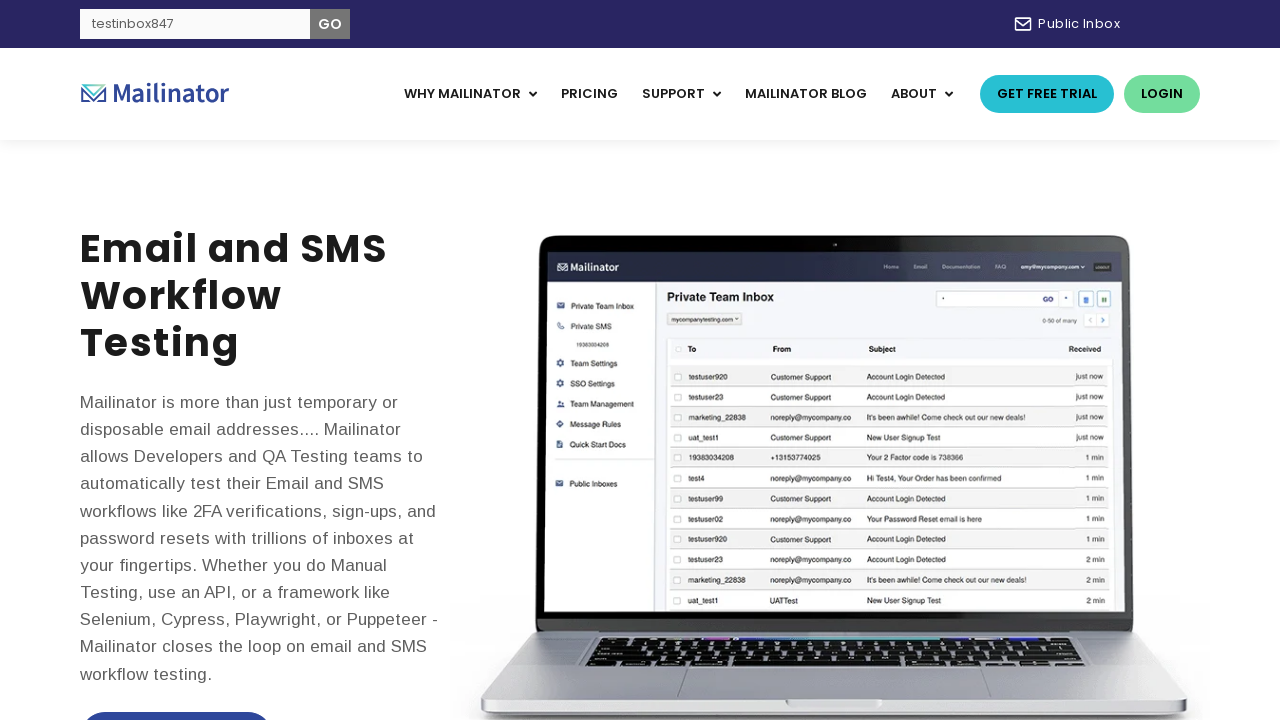

Clicked GO button to search for public inbox at (330, 24) on button[value='Search for public inbox for free']:has-text('GO')
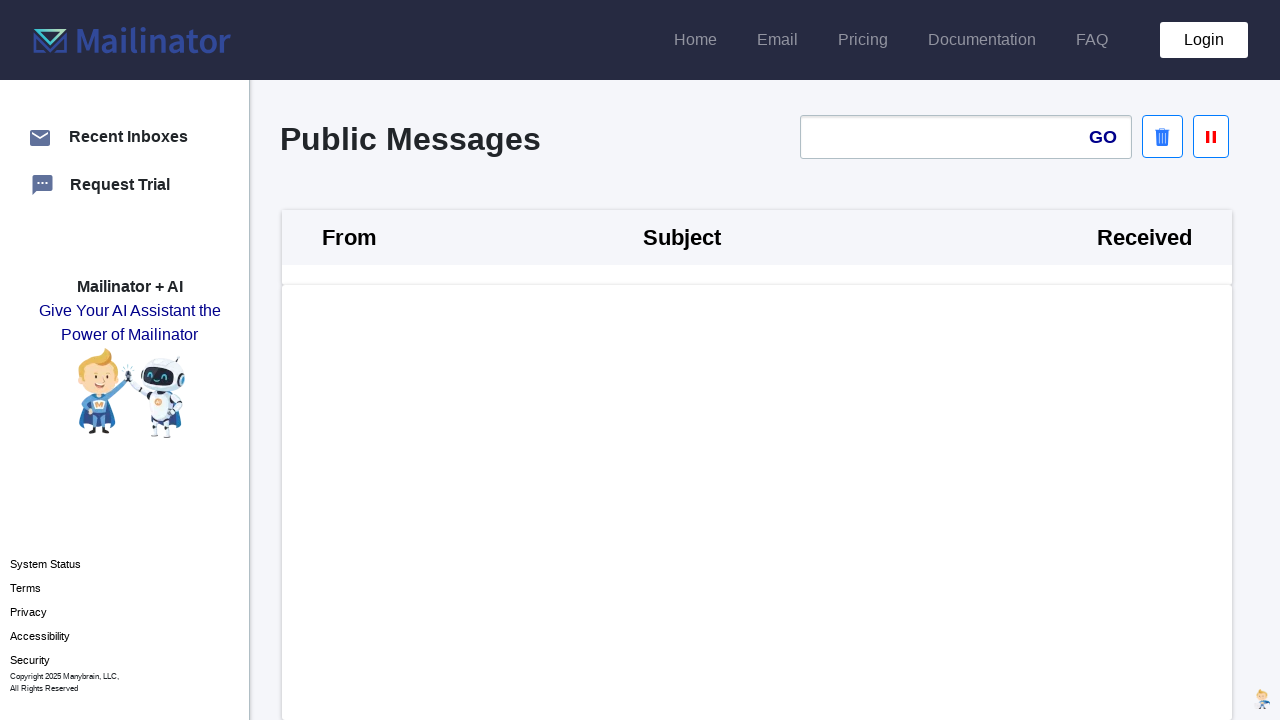

Public messages page header loaded successfully
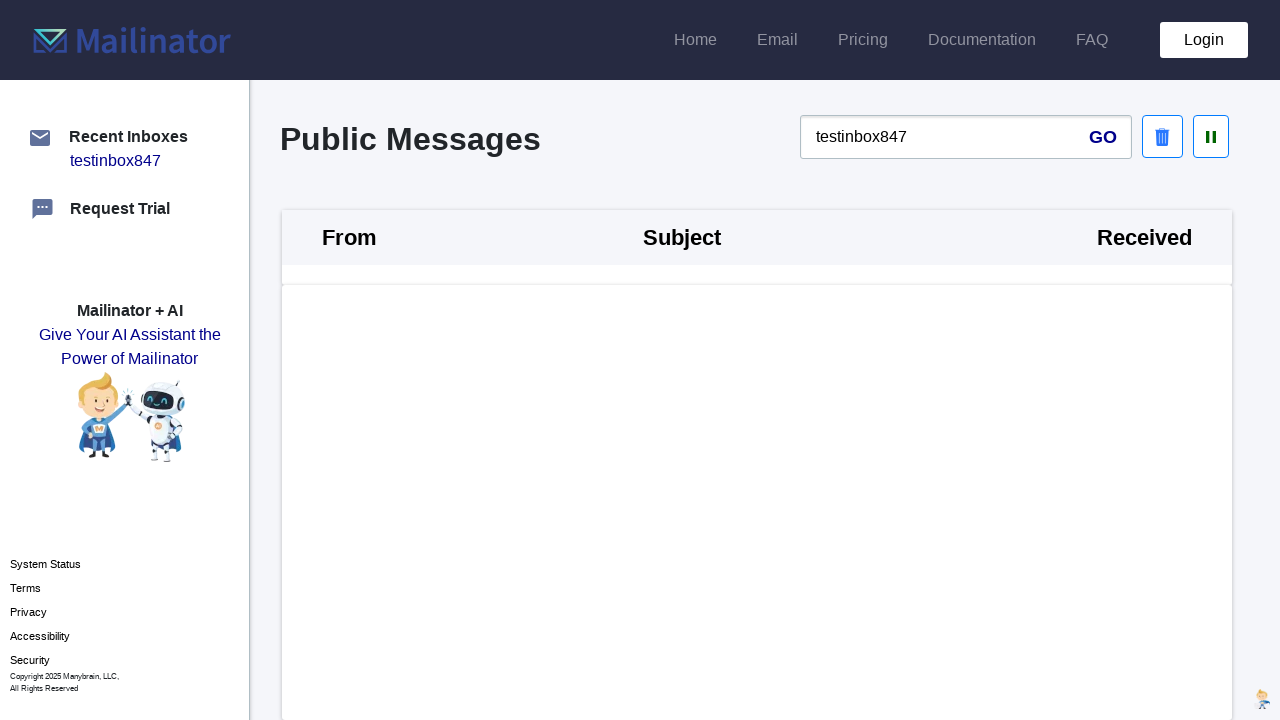

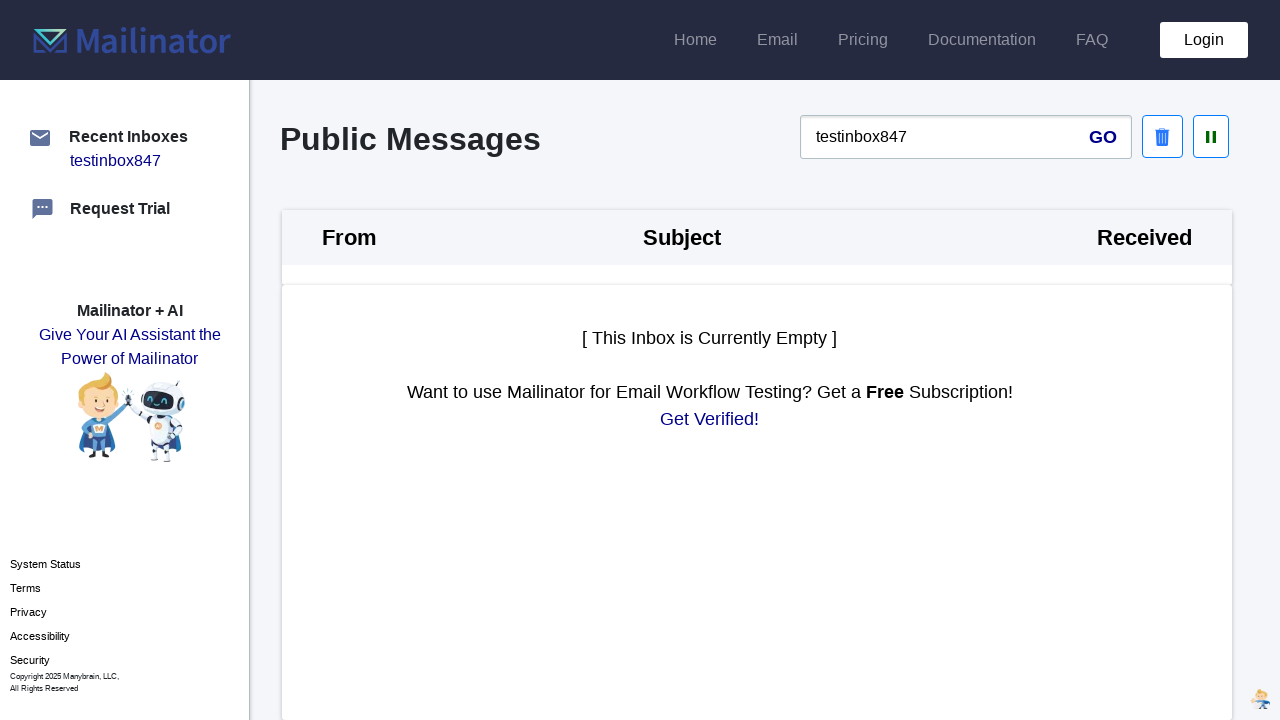